Tests the homepage of anhtester.com by clicking the login button to verify it is present and clickable.

Starting URL: https://anhtester.com/

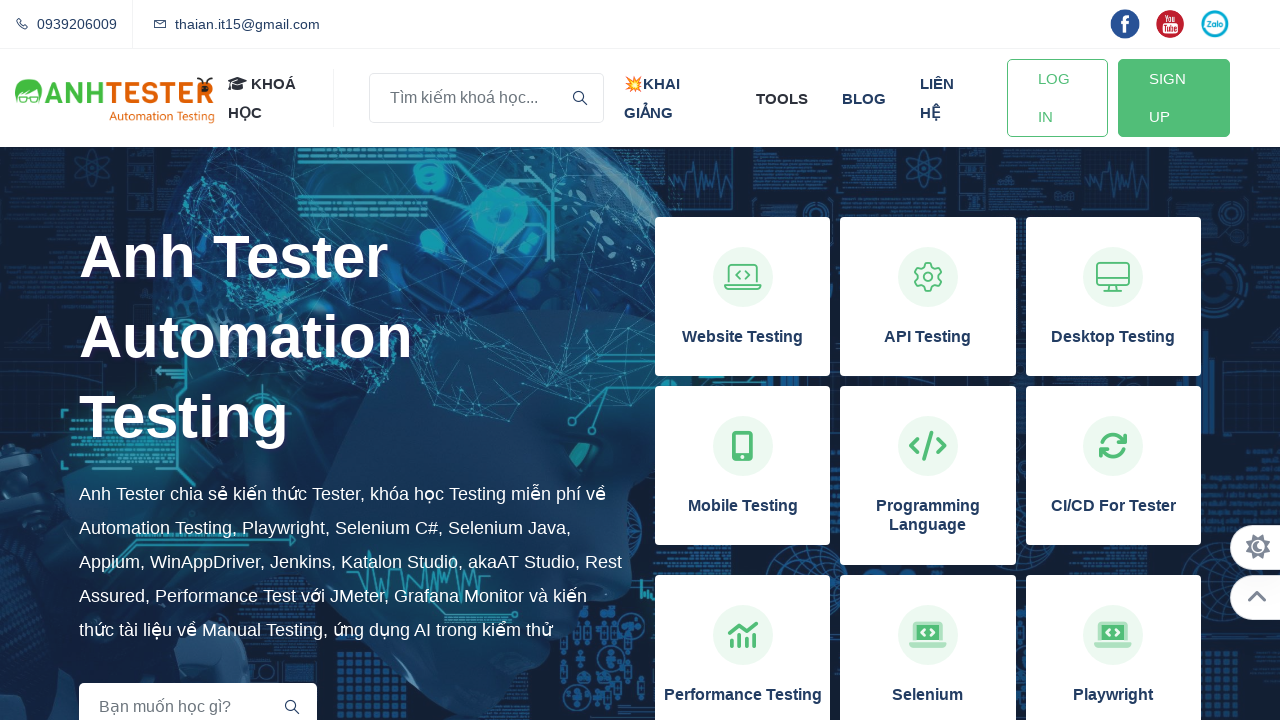

Navigated to https://anhtester.com/
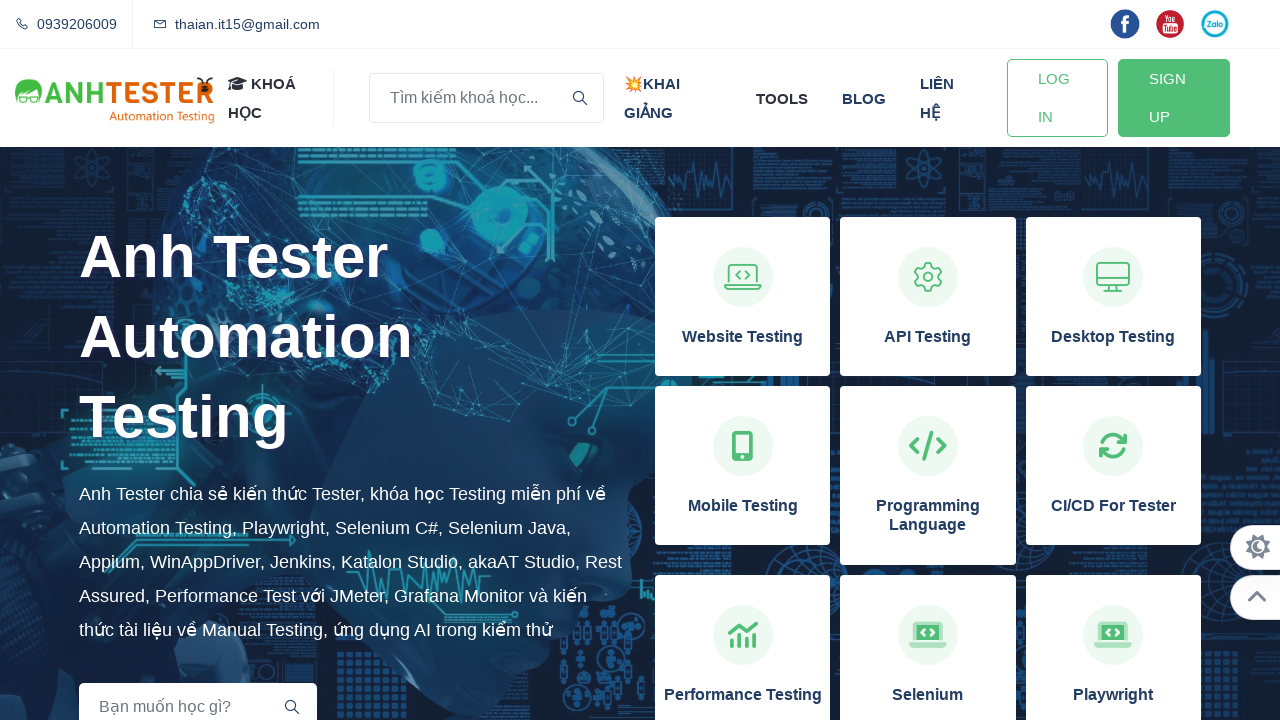

Clicked the login button to verify it is present and clickable at (1057, 98) on a#btn-login
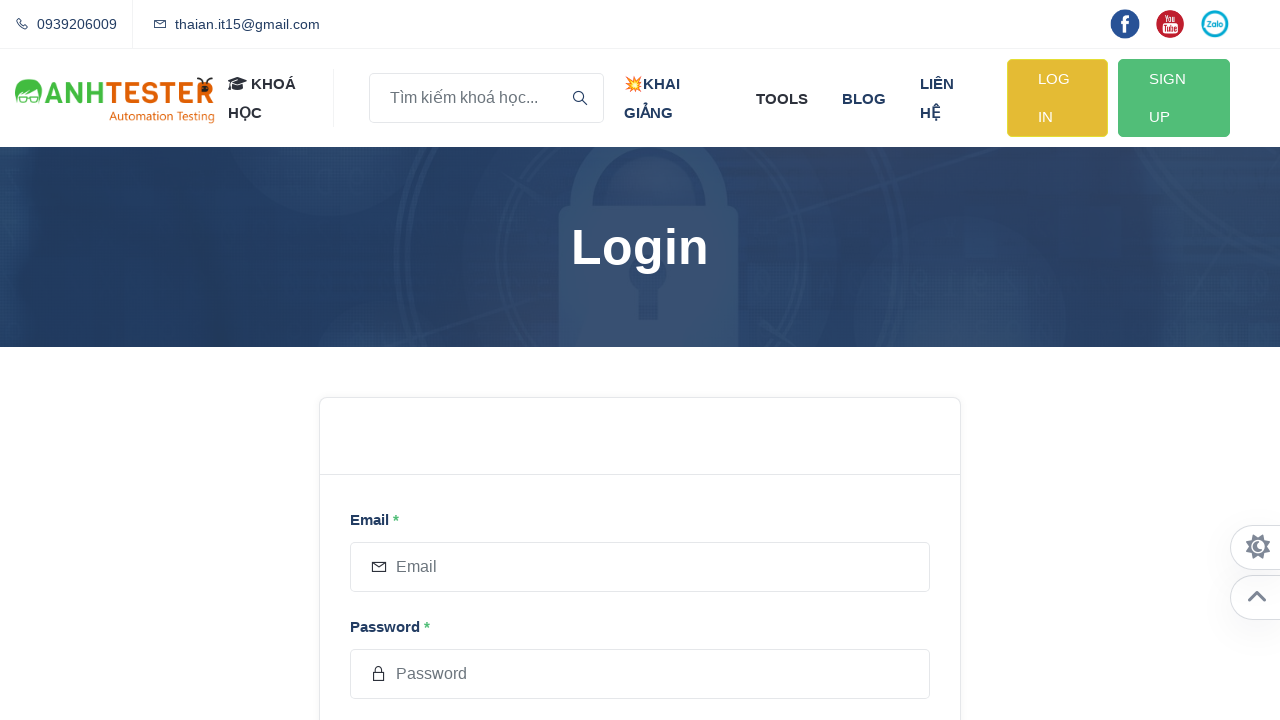

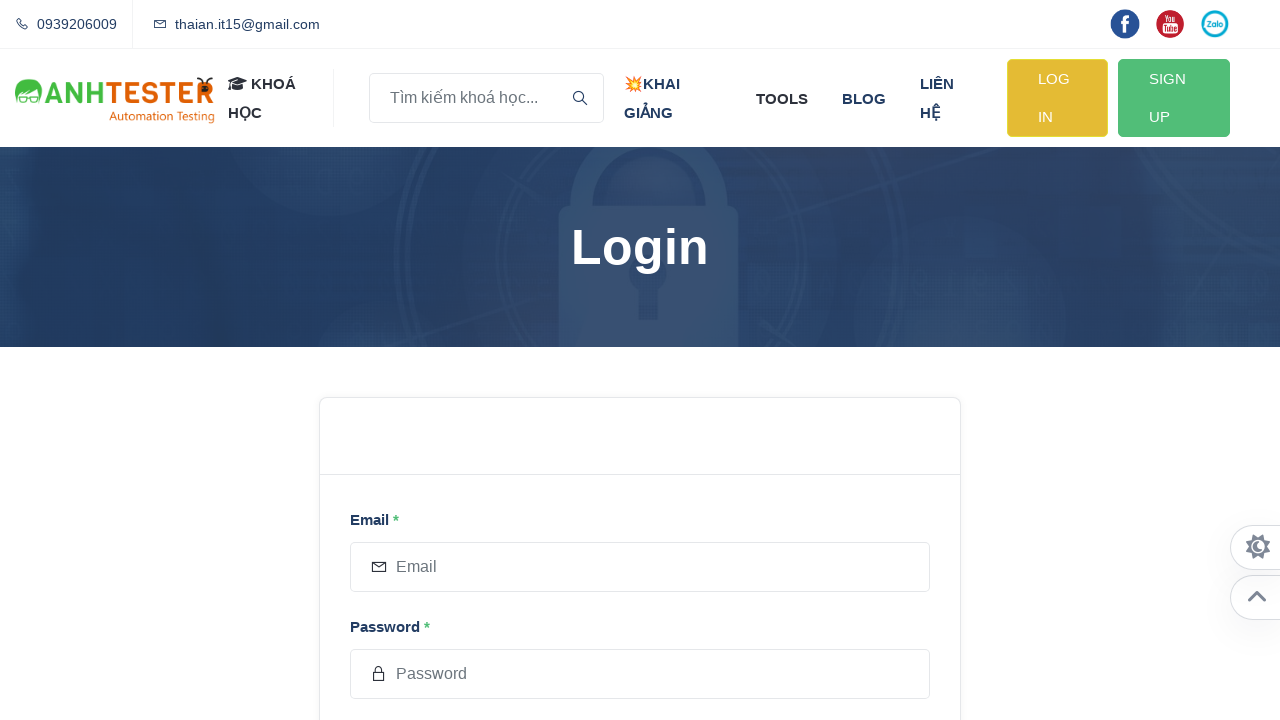